Tests an e-commerce checkout flow by adding specific items to cart, proceeding to checkout, and applying a promo code

Starting URL: https://rahulshettyacademy.com/seleniumPractise/

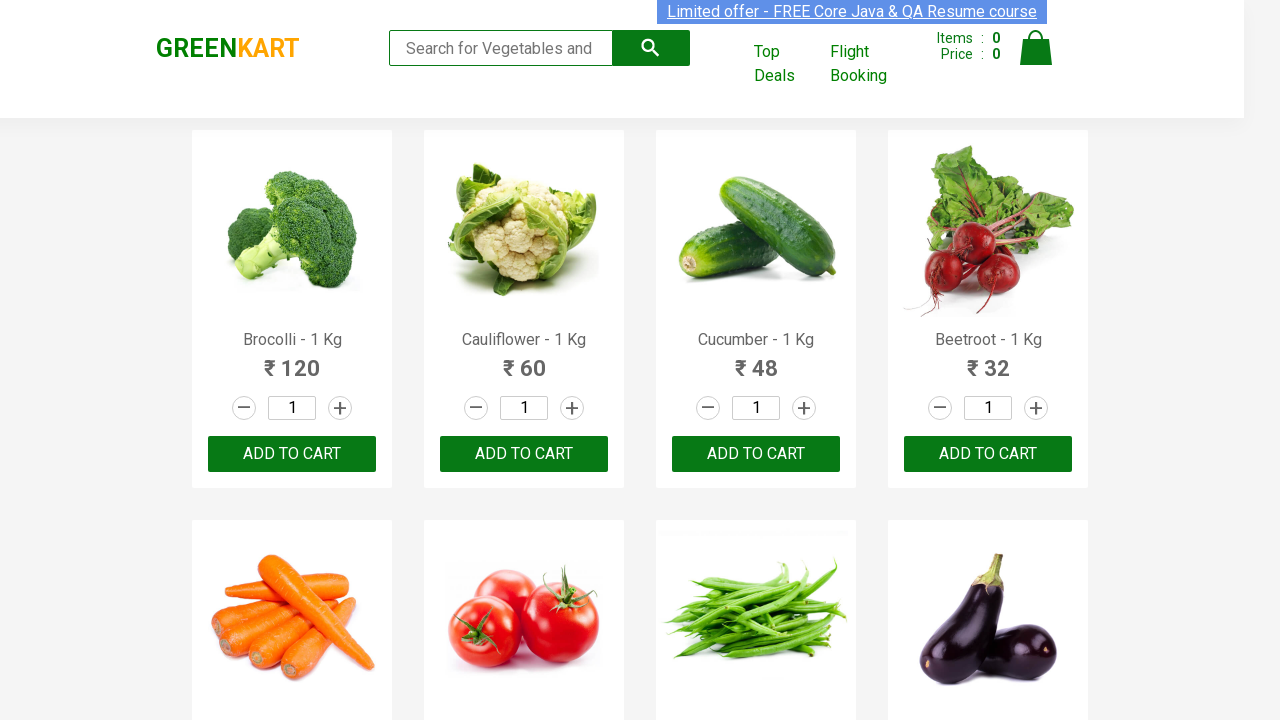

Waited for page to load (3000ms timeout)
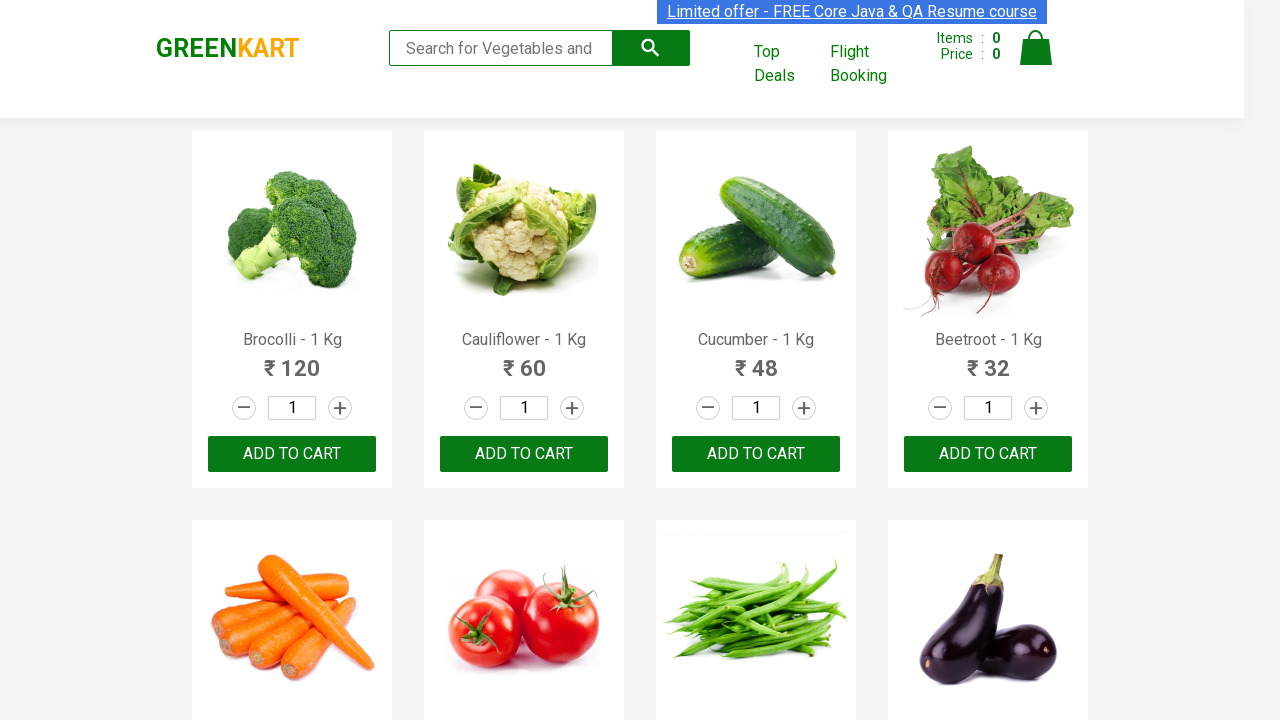

Retrieved all product name elements from page
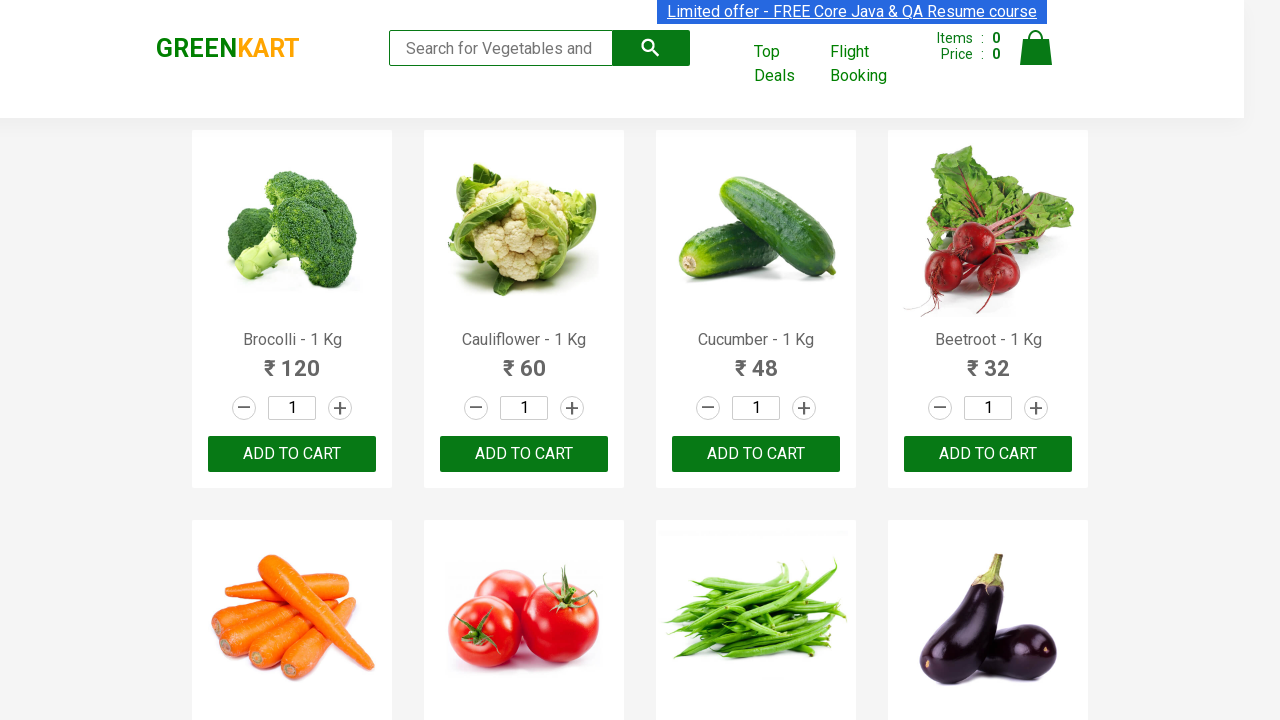

Added 'Brocolli' to cart at (292, 454) on xpath=//div[@class='product-action']/button >> nth=0
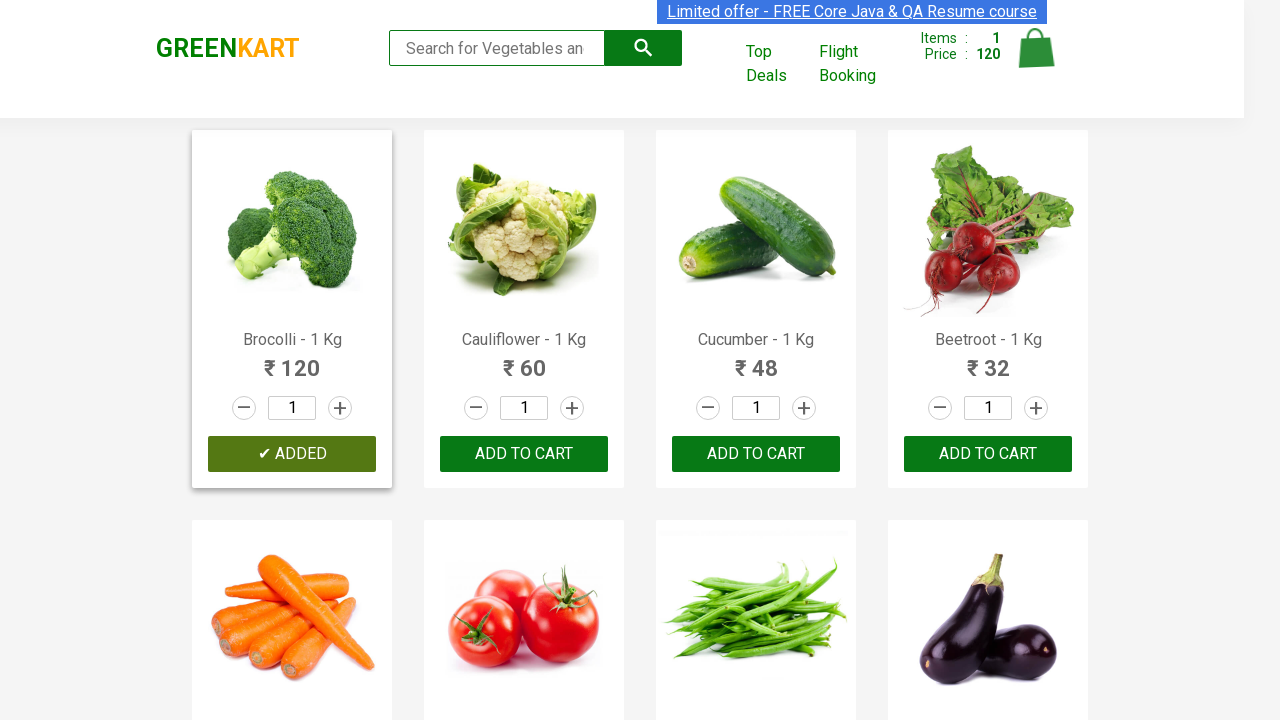

Added 'Cucumber' to cart at (756, 454) on xpath=//div[@class='product-action']/button >> nth=2
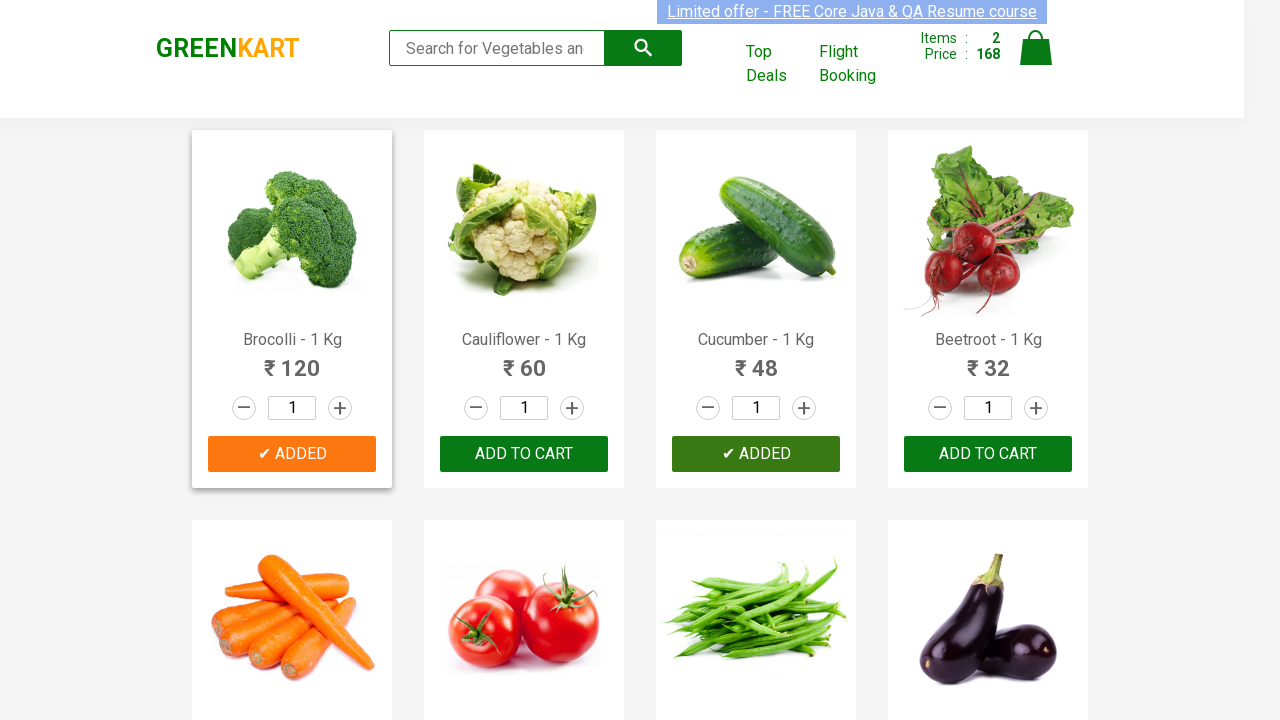

Added 'Beetroot' to cart at (988, 454) on xpath=//div[@class='product-action']/button >> nth=3
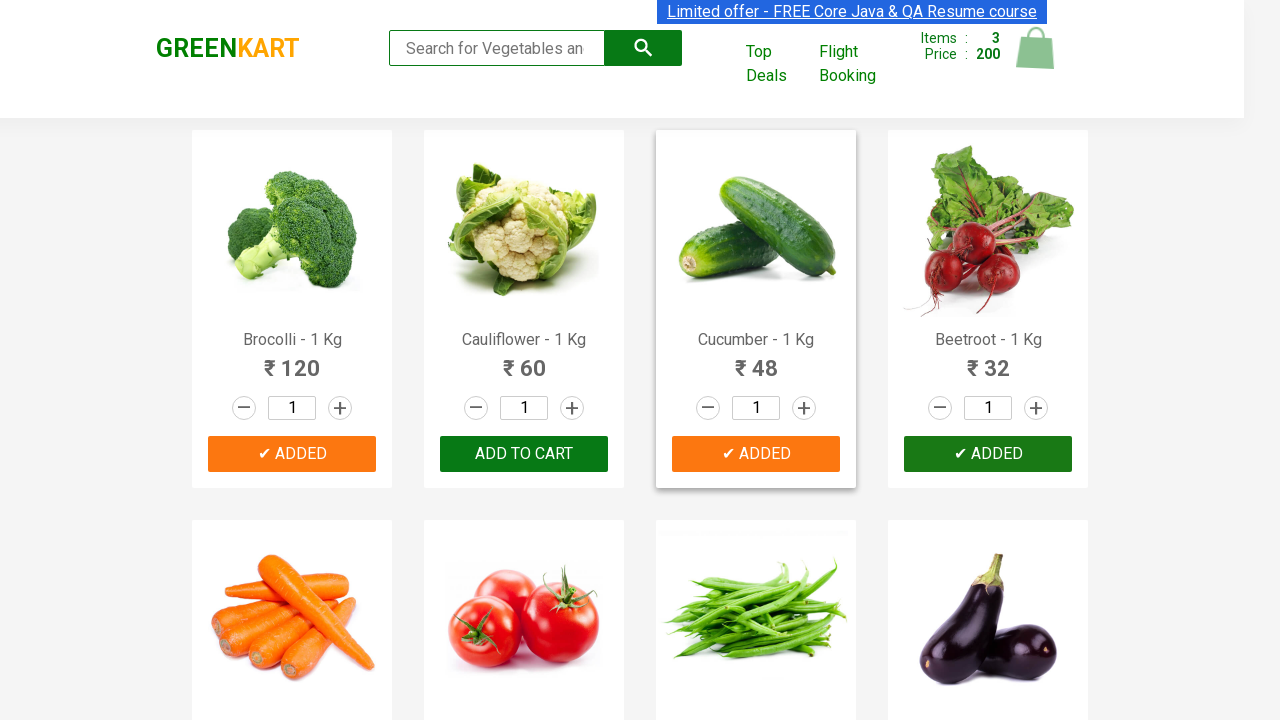

Clicked cart icon to view cart contents at (1036, 48) on img[alt='Cart']
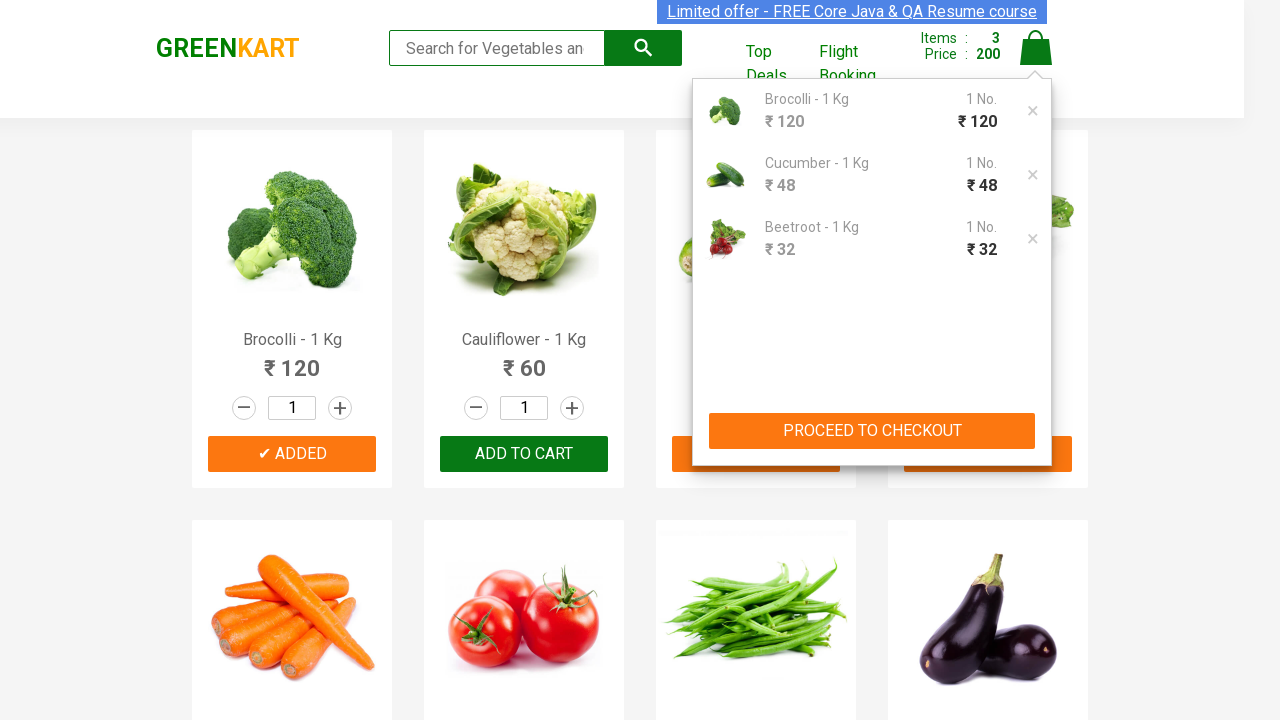

Clicked 'PROCEED TO CHECKOUT' button at (872, 431) on xpath=//button[normalize-space()='PROCEED TO CHECKOUT']
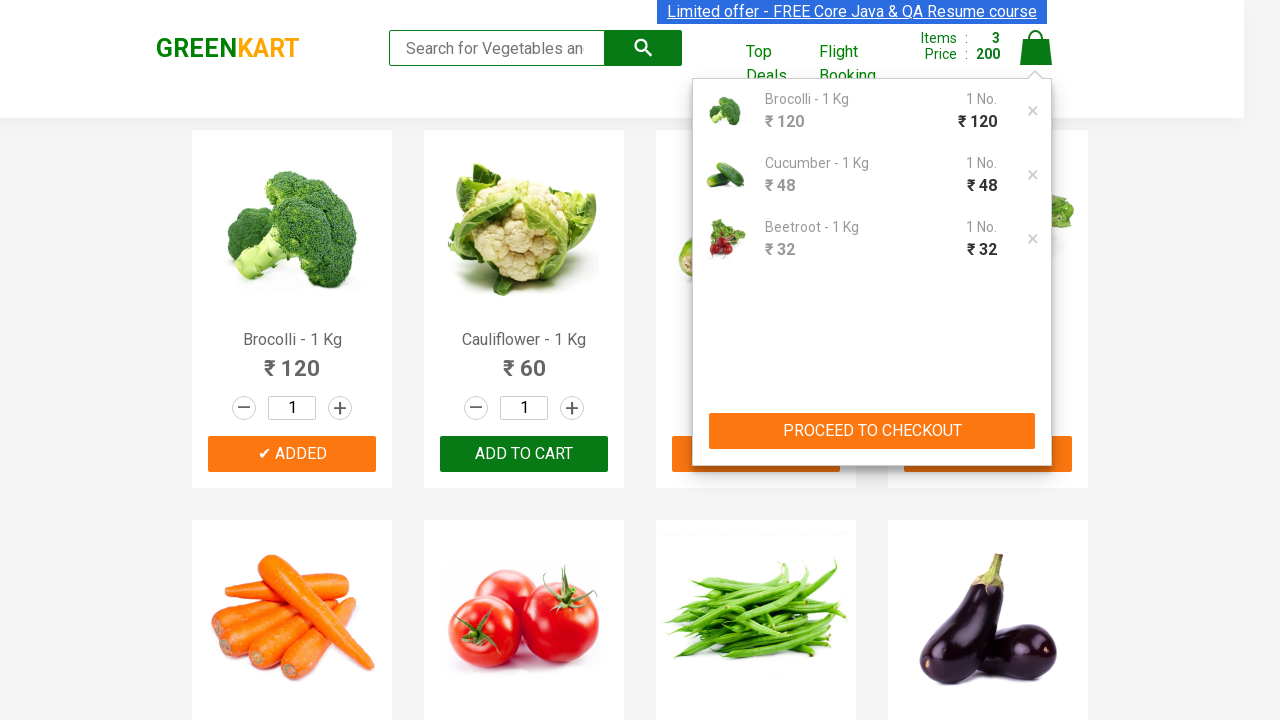

Promo code input field became visible
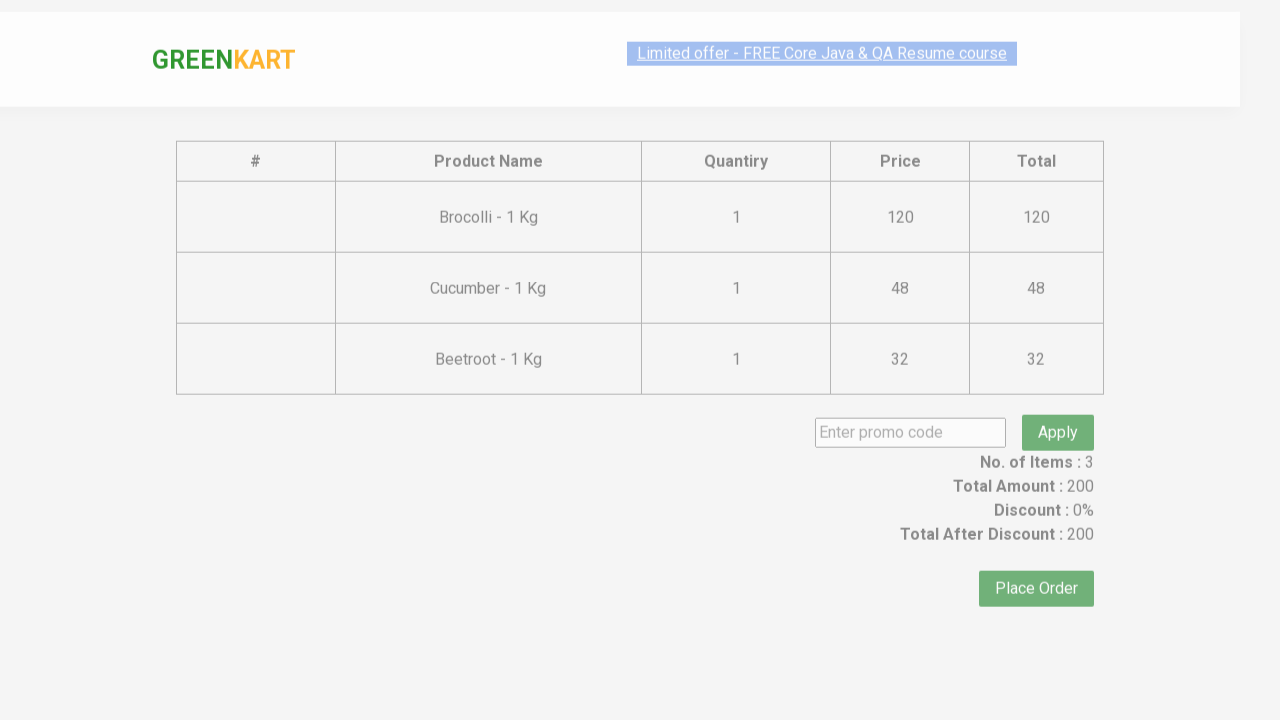

Filled promo code input field with 'rahulshettyacademy' on input.promoCode
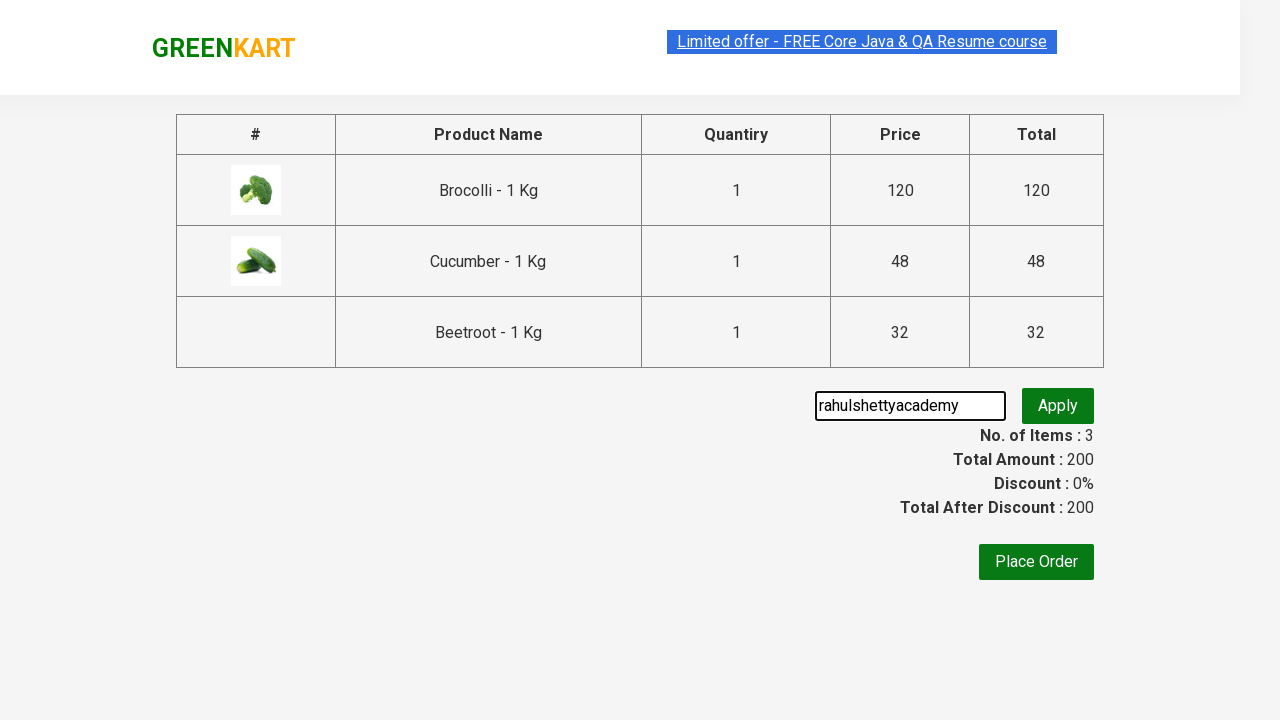

Clicked apply promo button at (1058, 406) on button.promoBtn
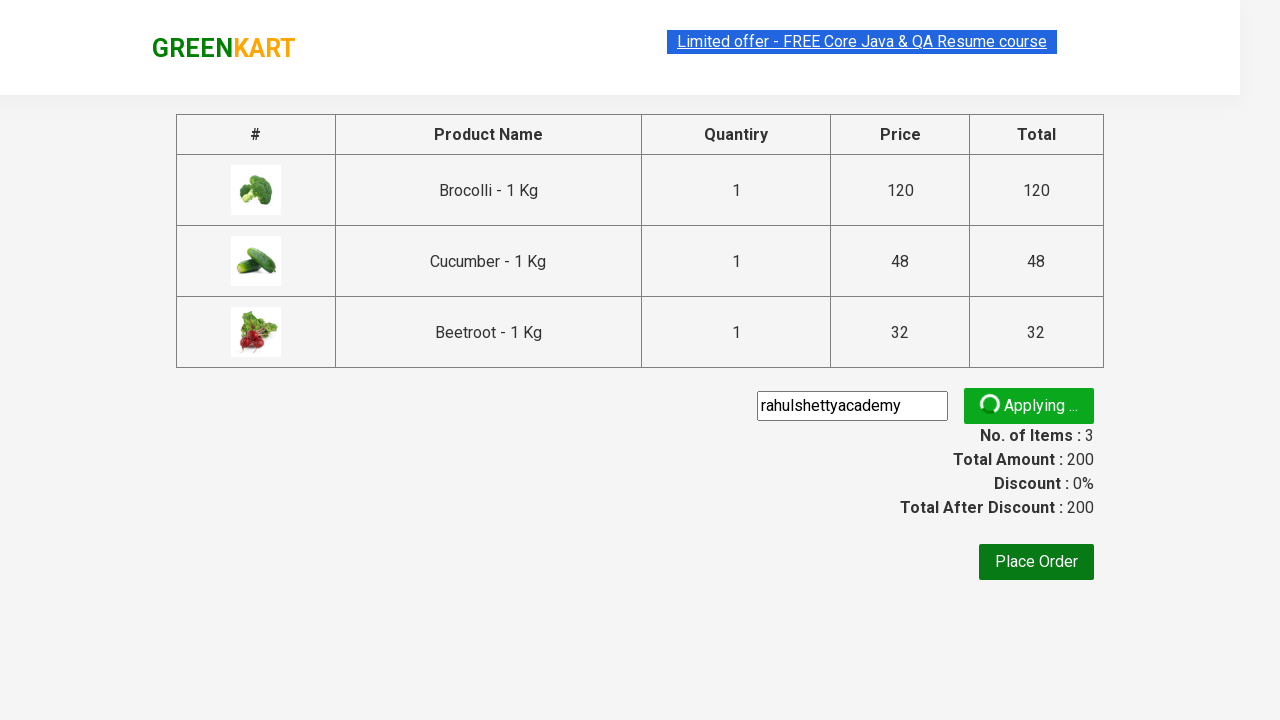

Promo info message appeared on page
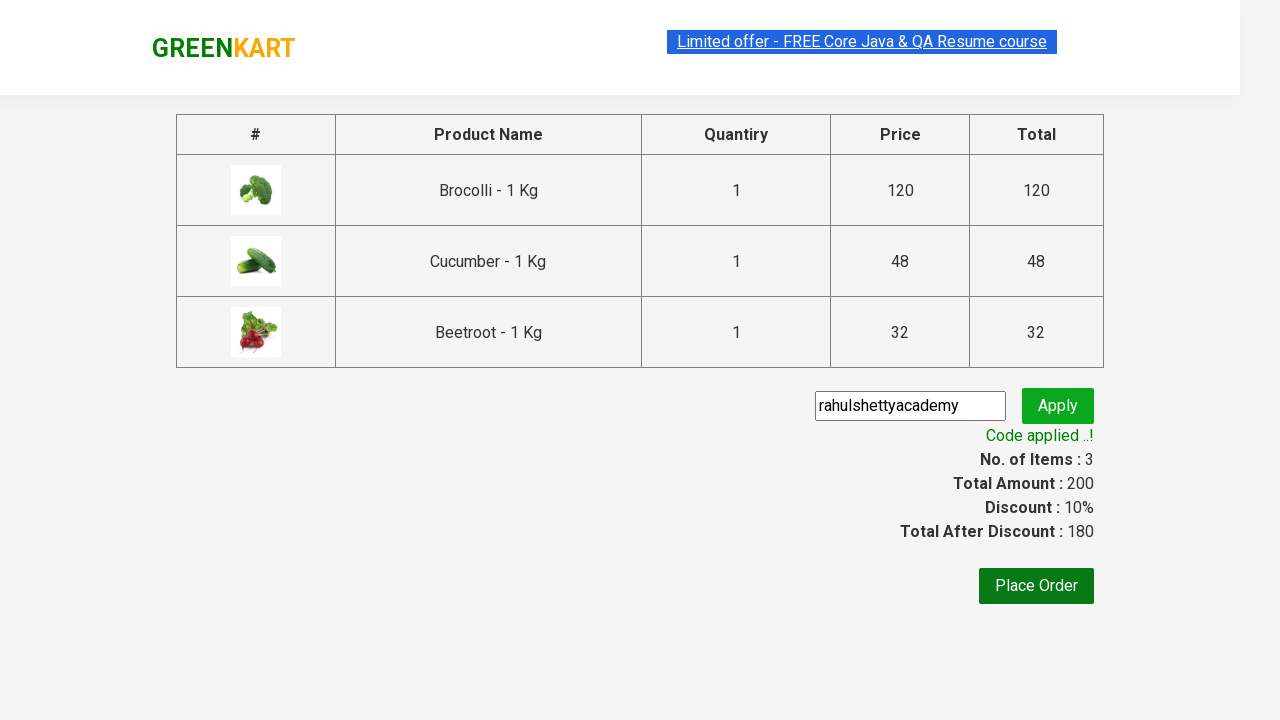

Retrieved promo info message: 'Code applied ..!'
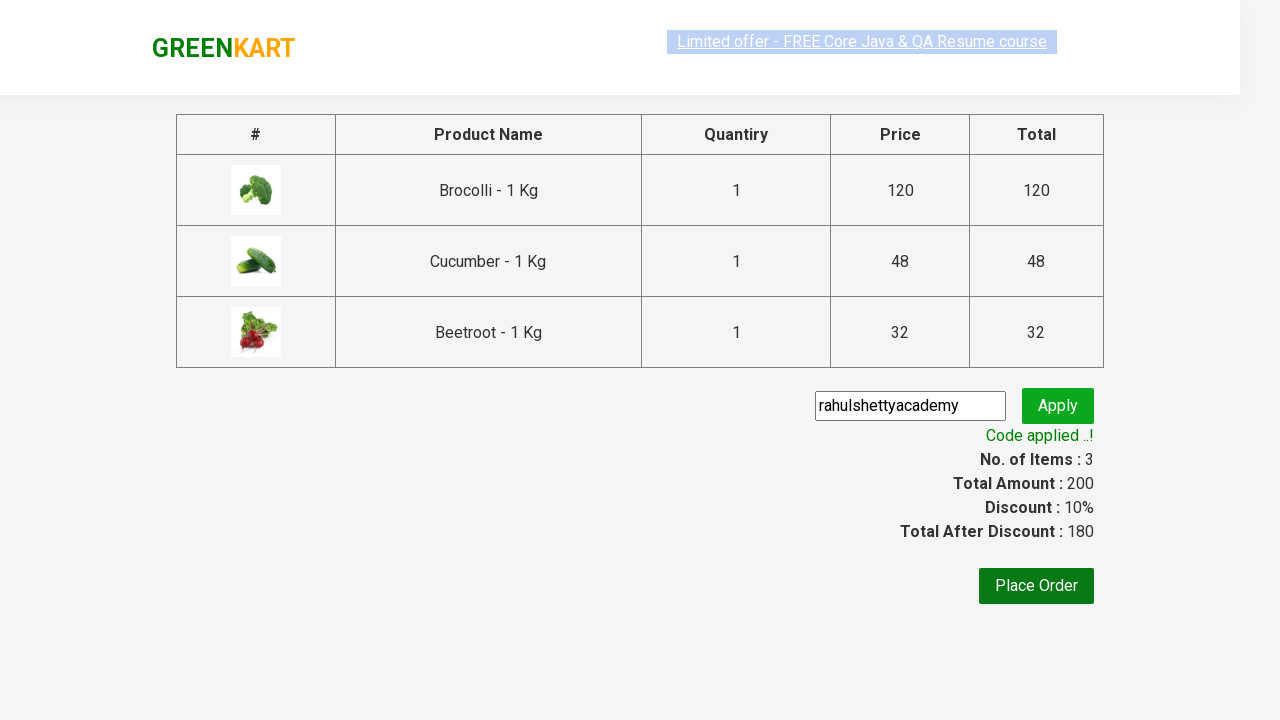

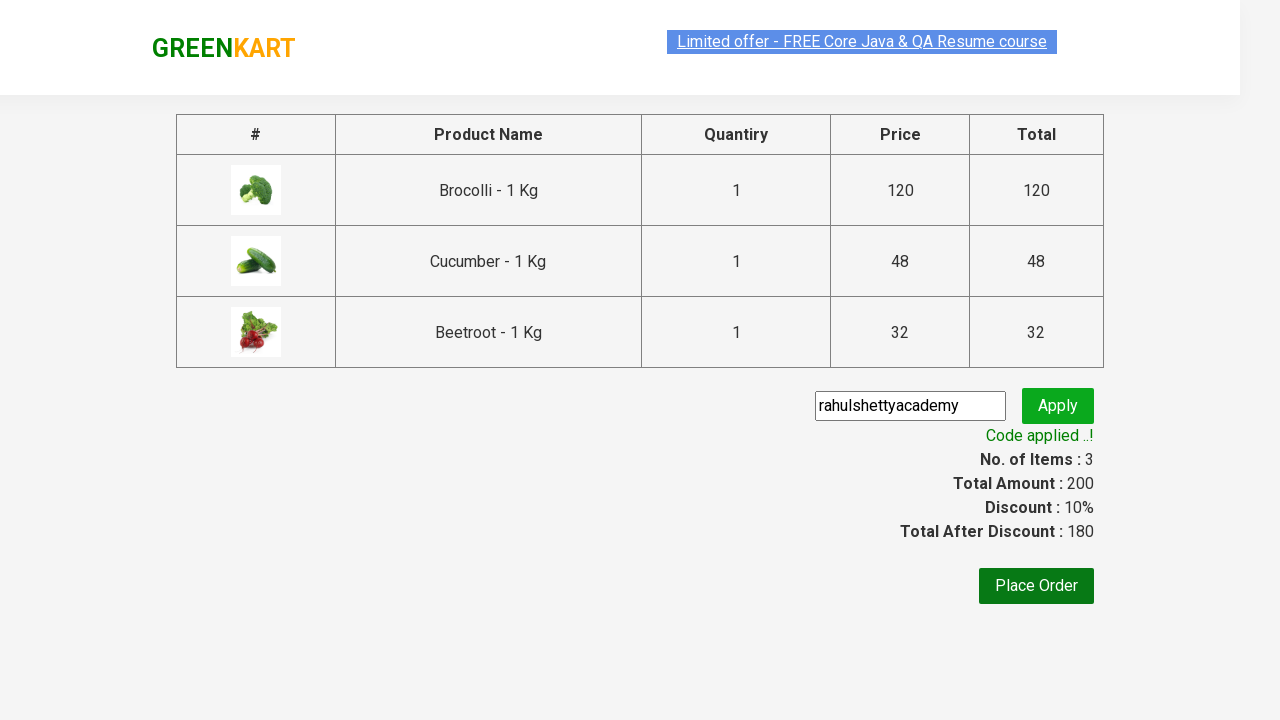